Navigates through greyhound racing meetings by clicking on each meeting card, viewing the races, and navigating back to the list

Starting URL: https://greyhoundbet.racingpost.com/#meeting-list/r_date=2023-10-07

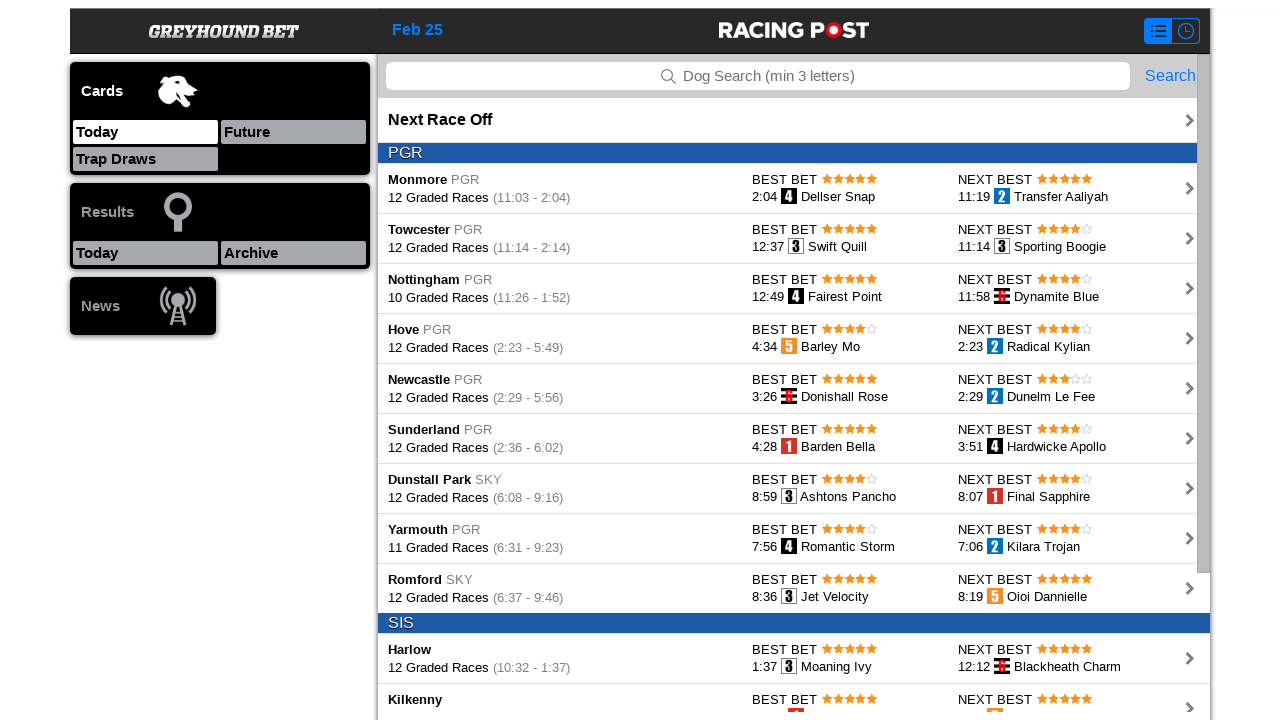

Waited for meeting cards to load on the meeting list page
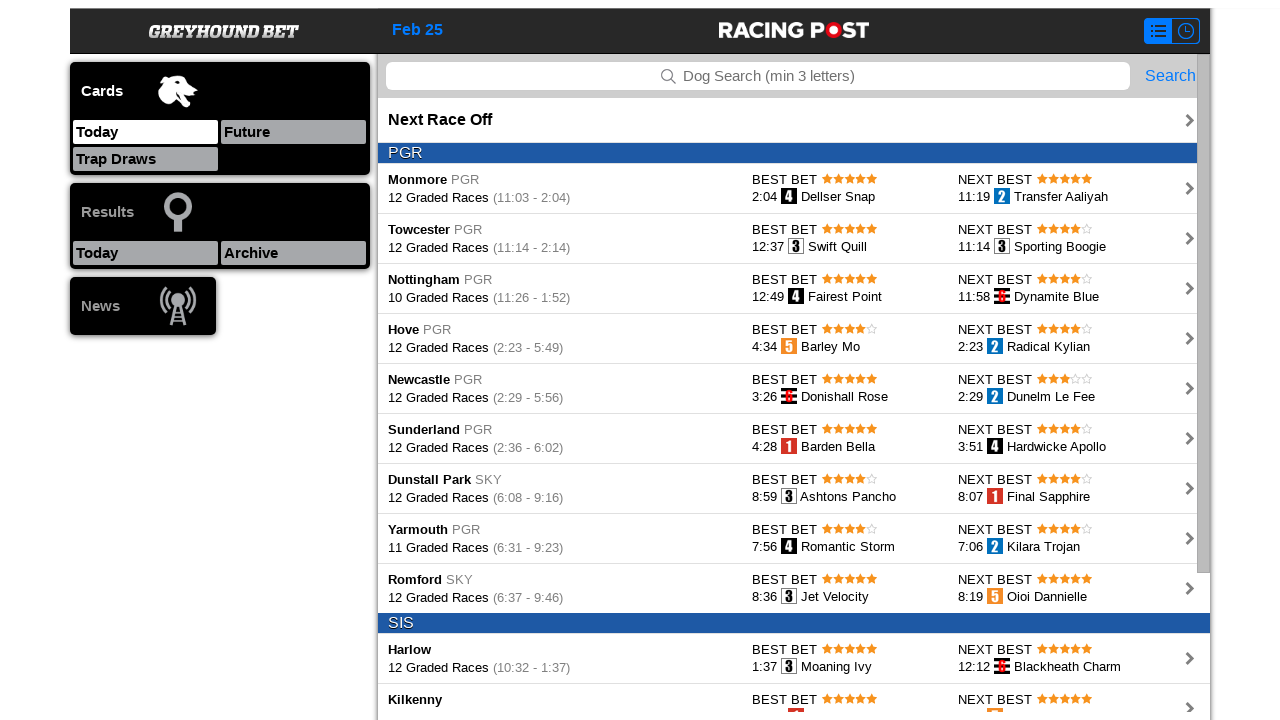

Retrieved 14 meeting cards from the page
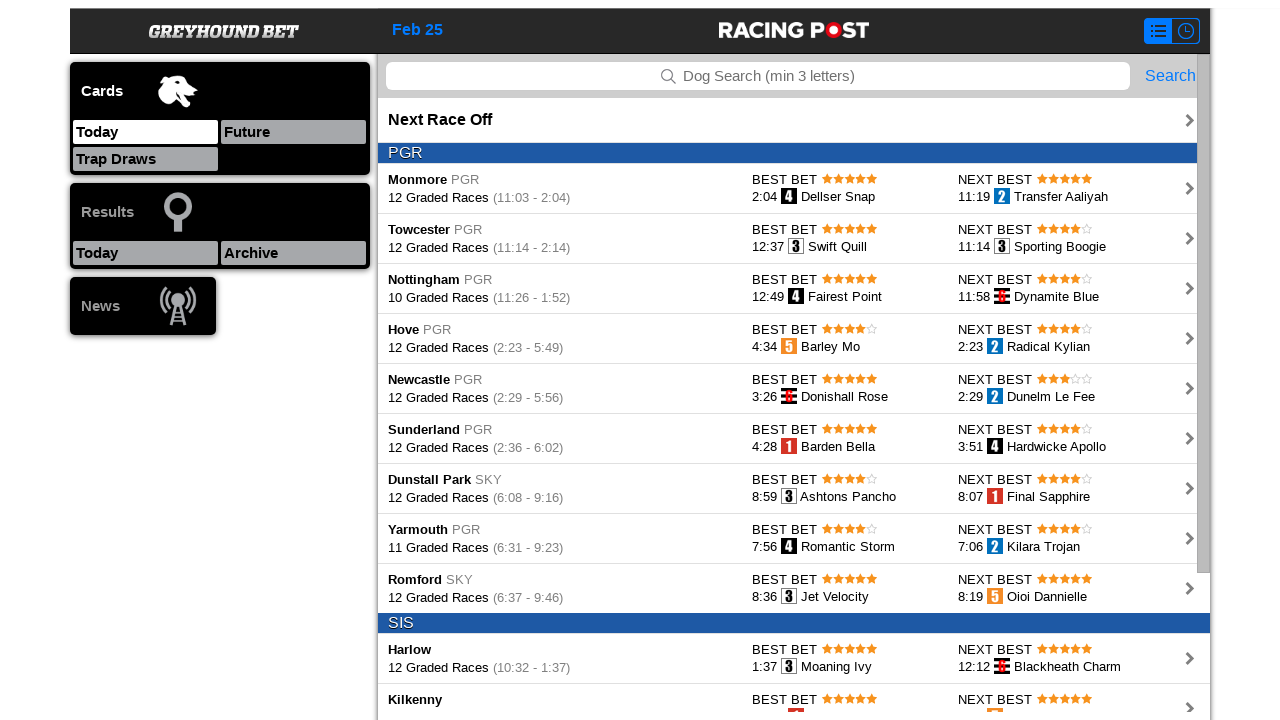

Waited for meeting cards to reload (iteration 1/5)
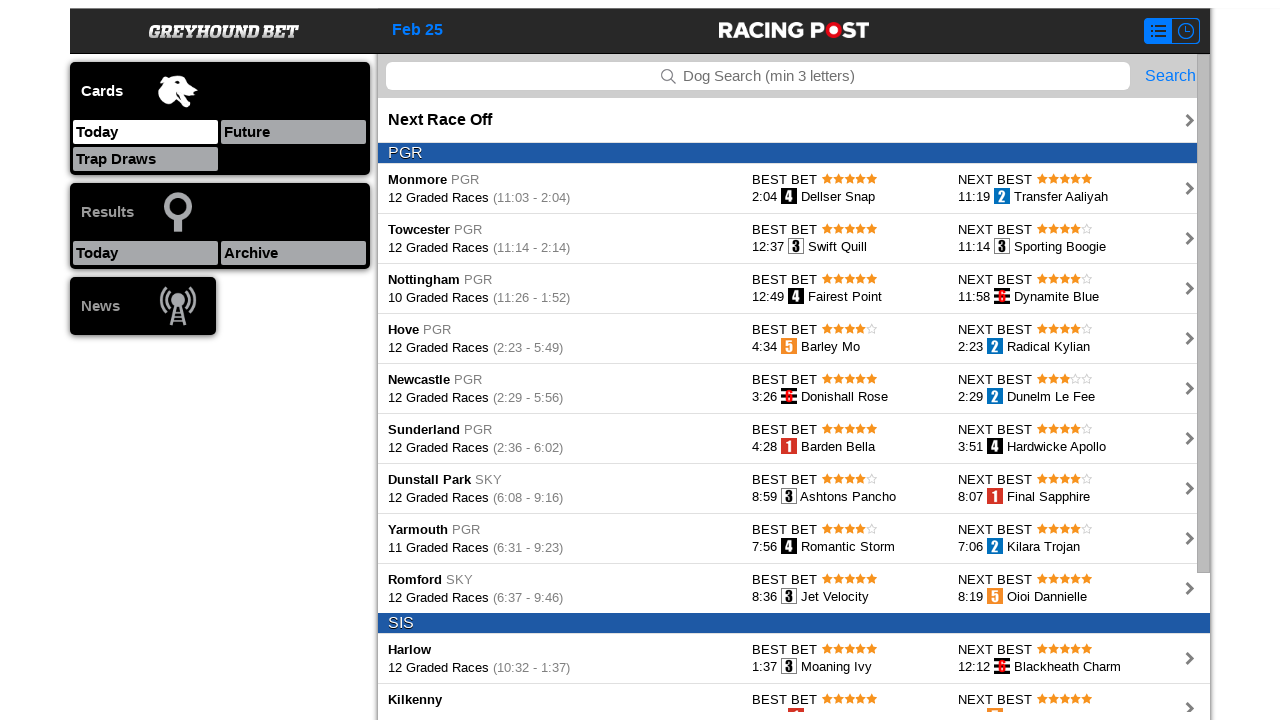

Re-fetched meeting cards list (iteration 1/5)
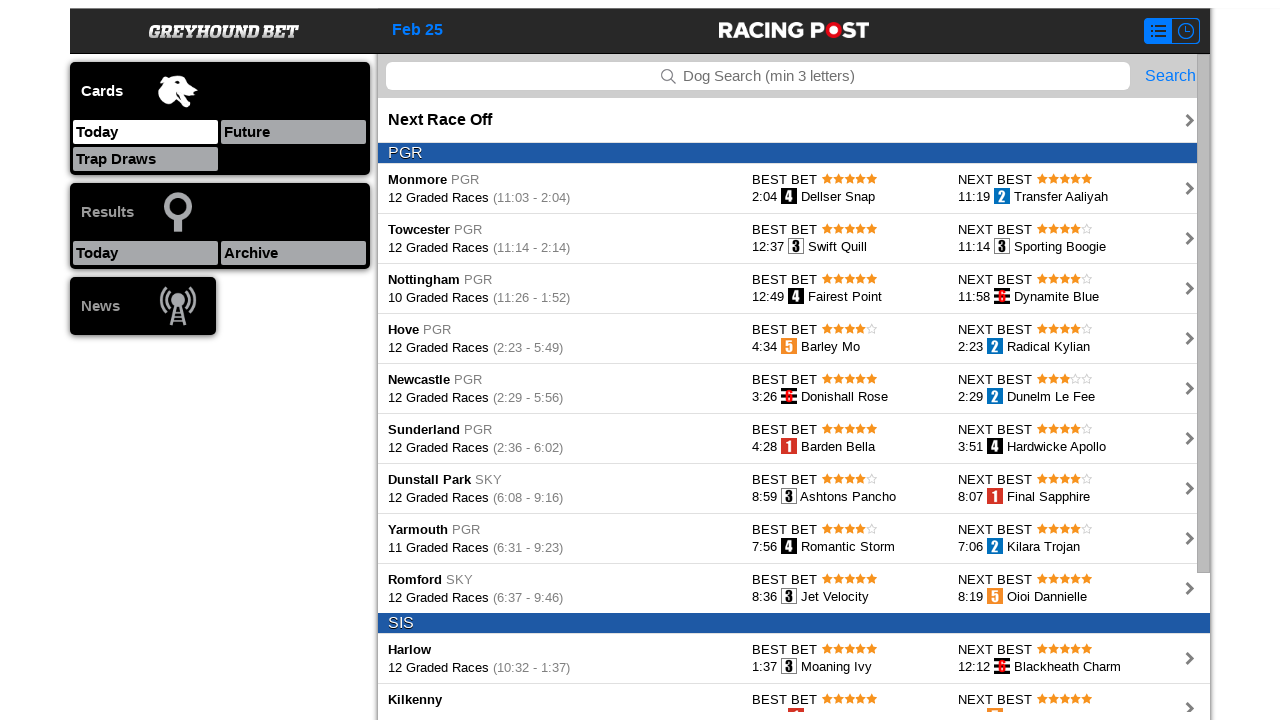

Clicked on meeting card #1 at (792, 188) on [data-eventid='cards_meetings_click'] >> nth=0
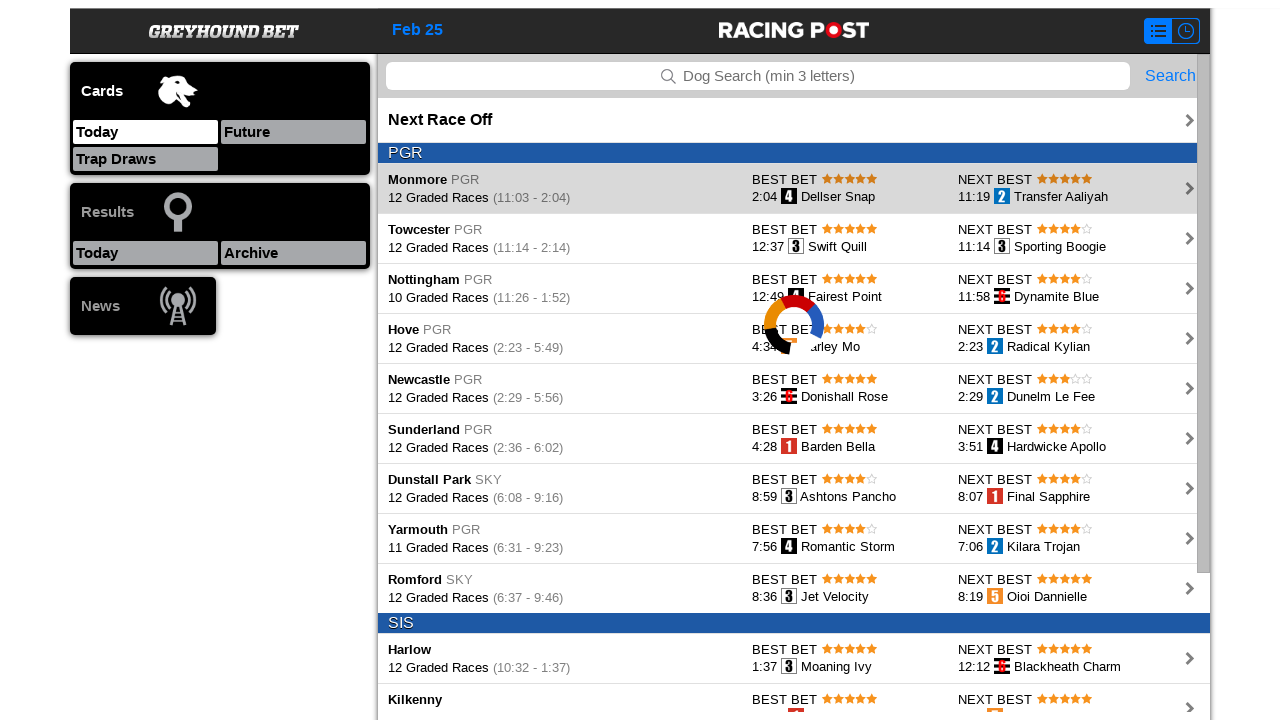

Waited for races to load on meeting #1 page
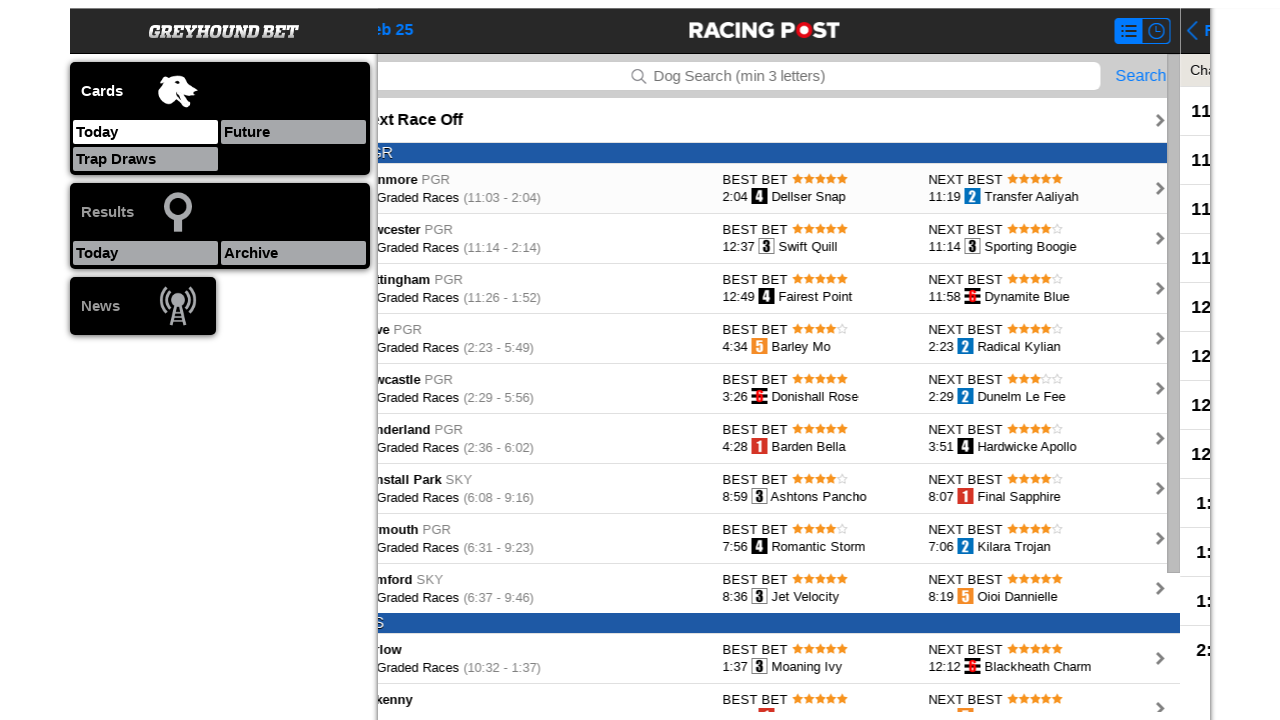

Verified meeting header is present on meeting #1
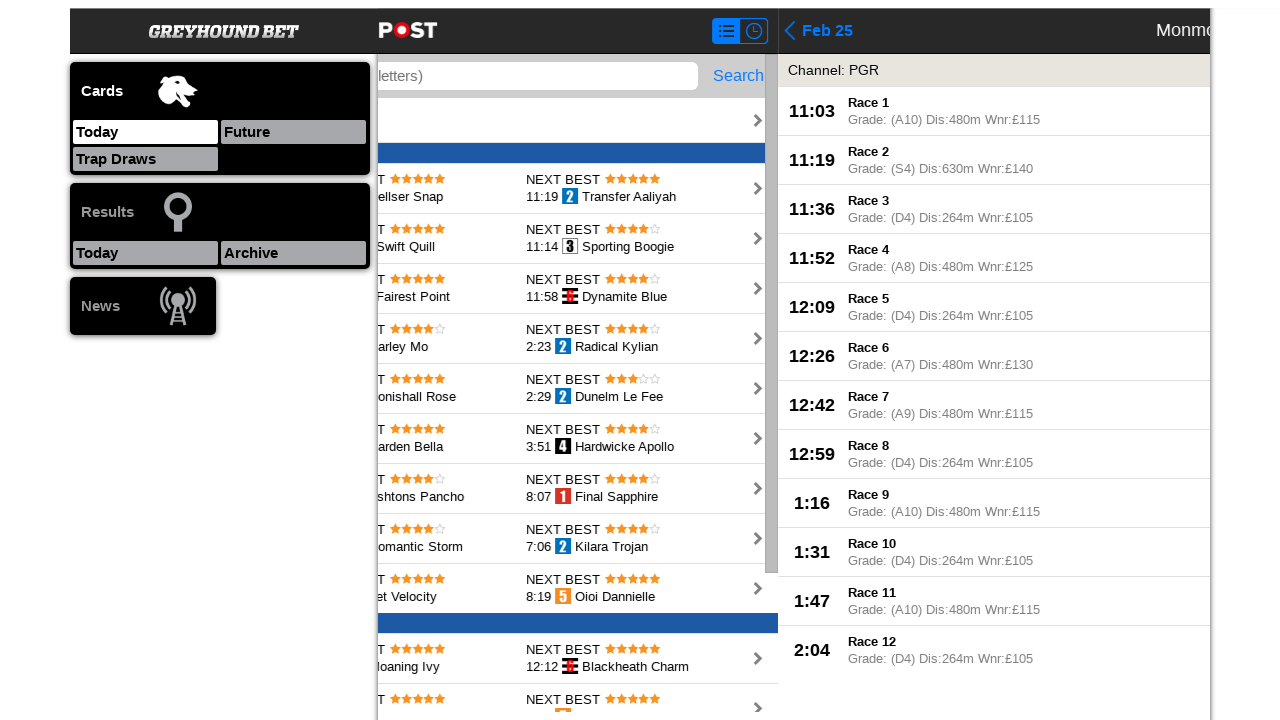

Navigated back to meeting list from meeting #1
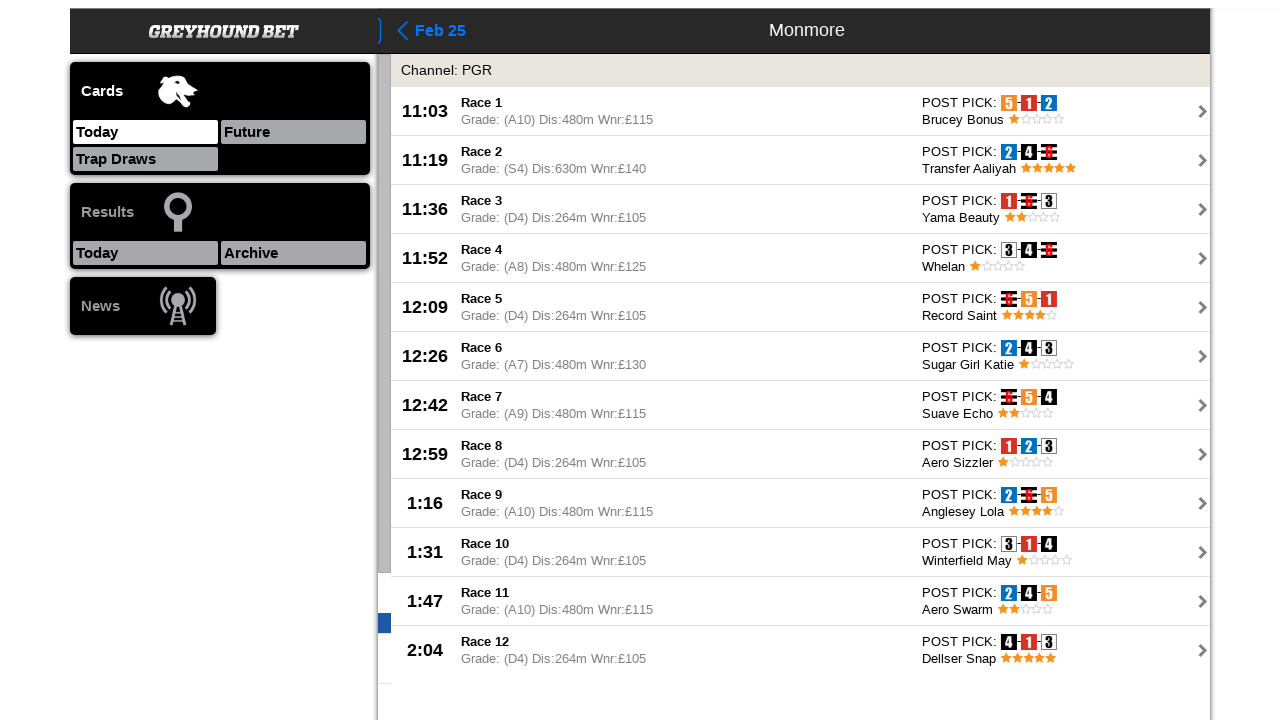

Waited for meeting cards to reload (iteration 2/5)
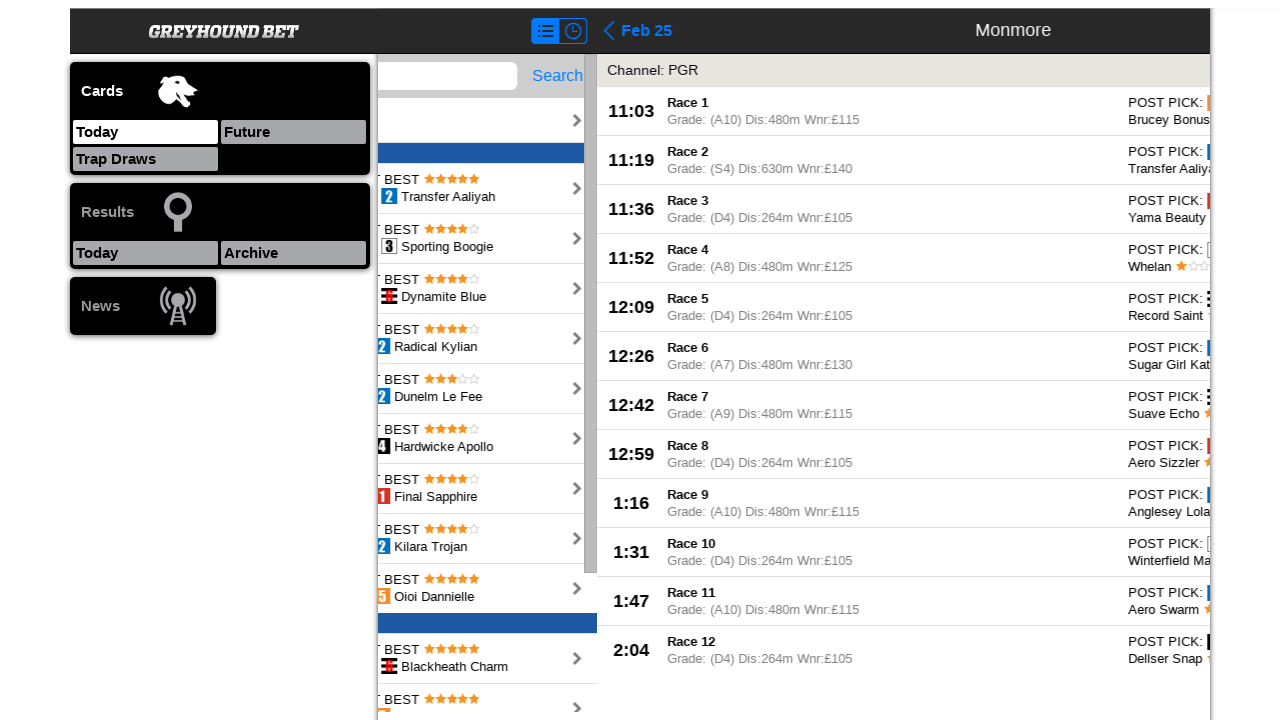

Re-fetched meeting cards list (iteration 2/5)
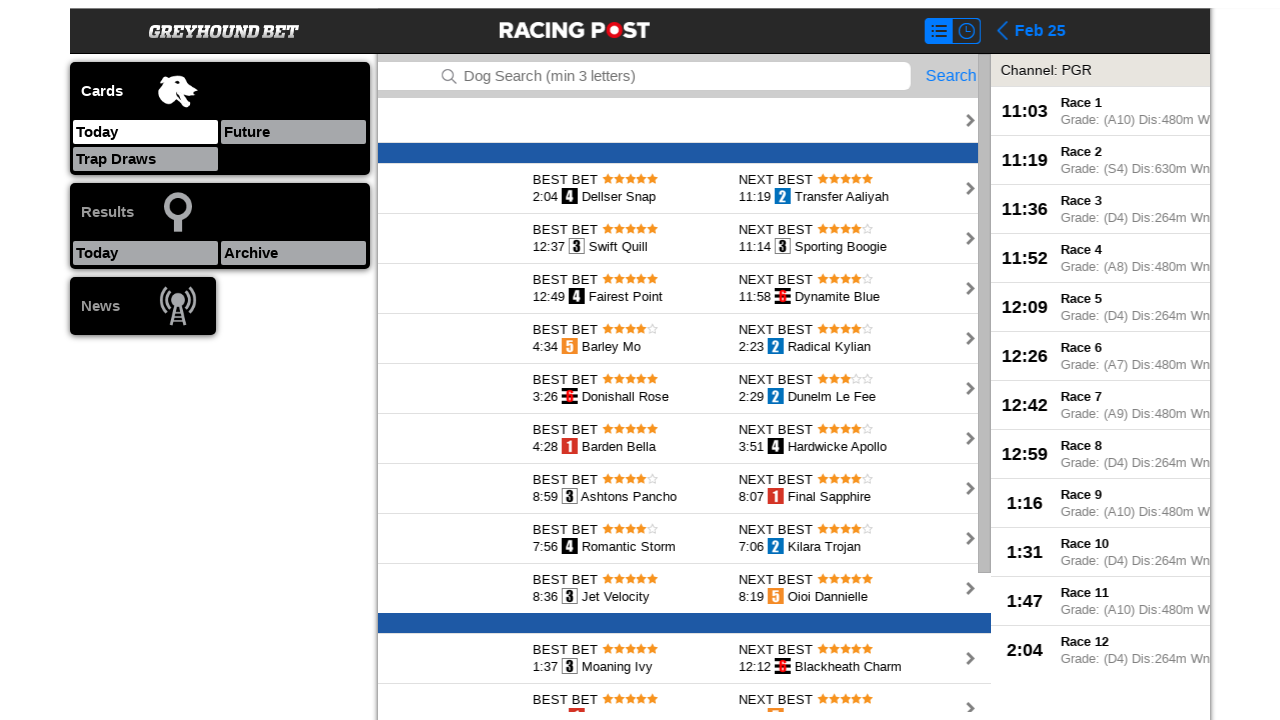

Clicked on meeting card #2 at (640, 238) on [data-eventid='cards_meetings_click'] >> nth=1
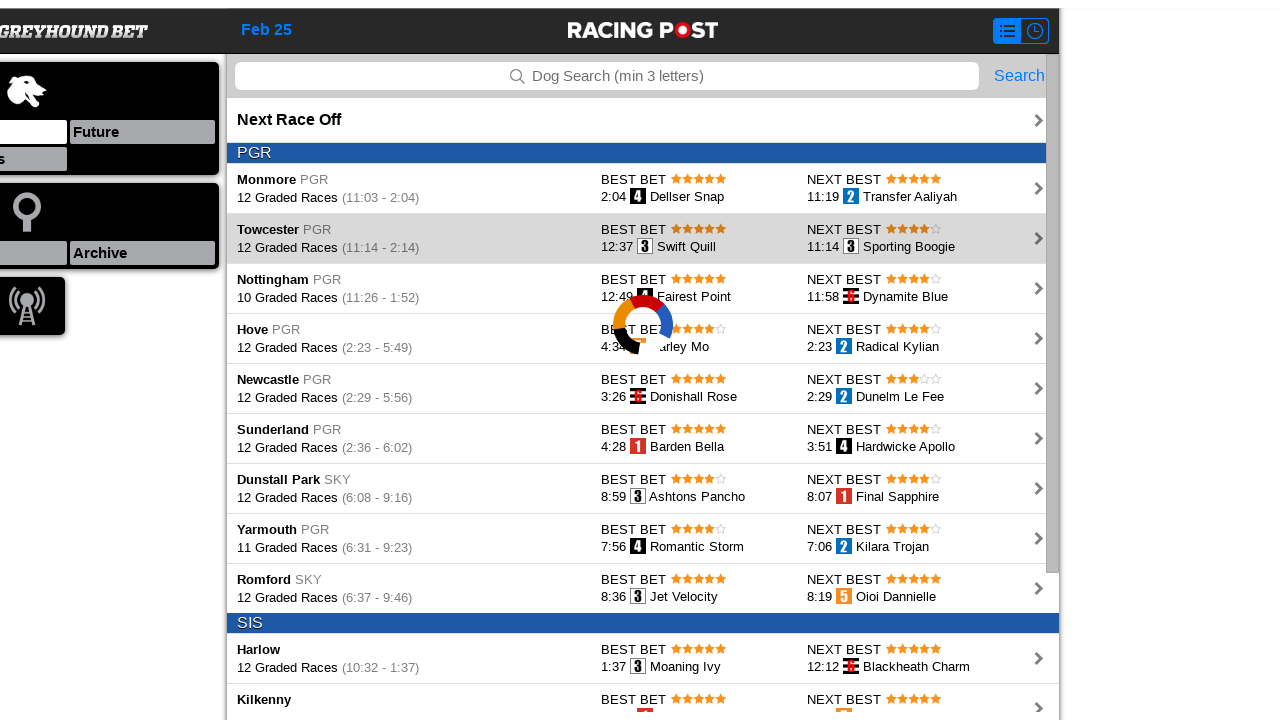

Waited for races to load on meeting #2 page
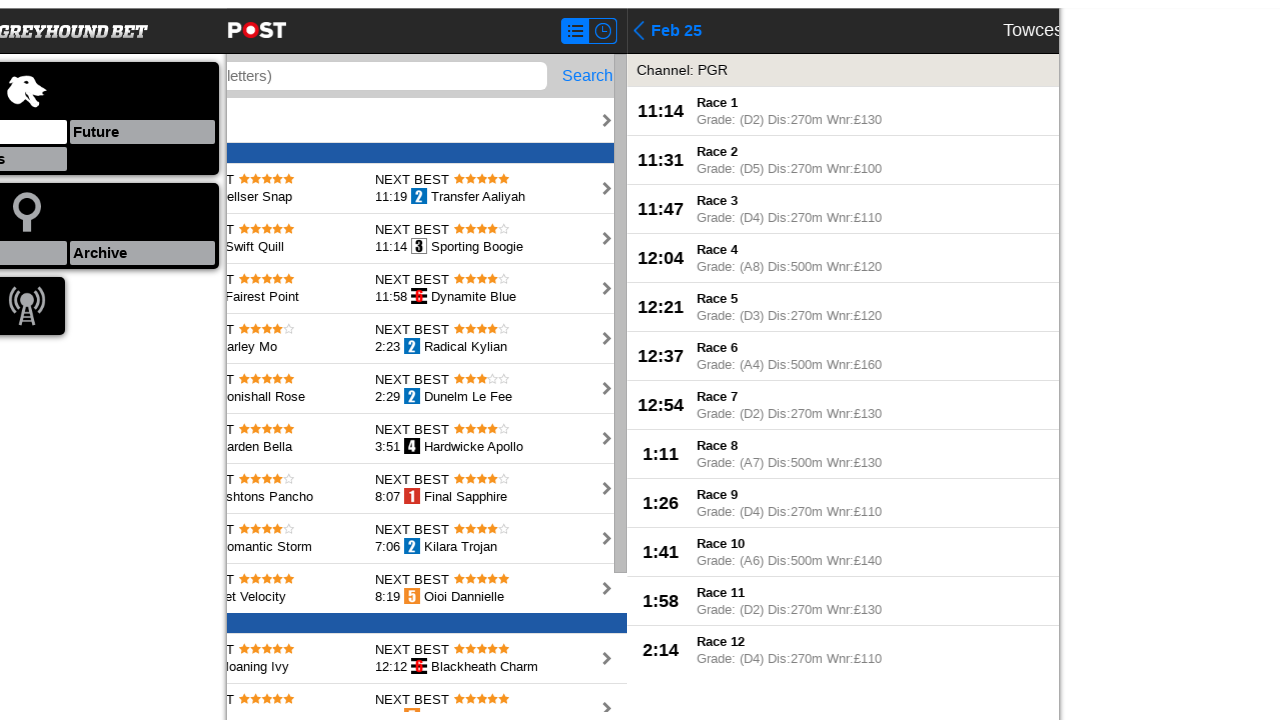

Verified meeting header is present on meeting #2
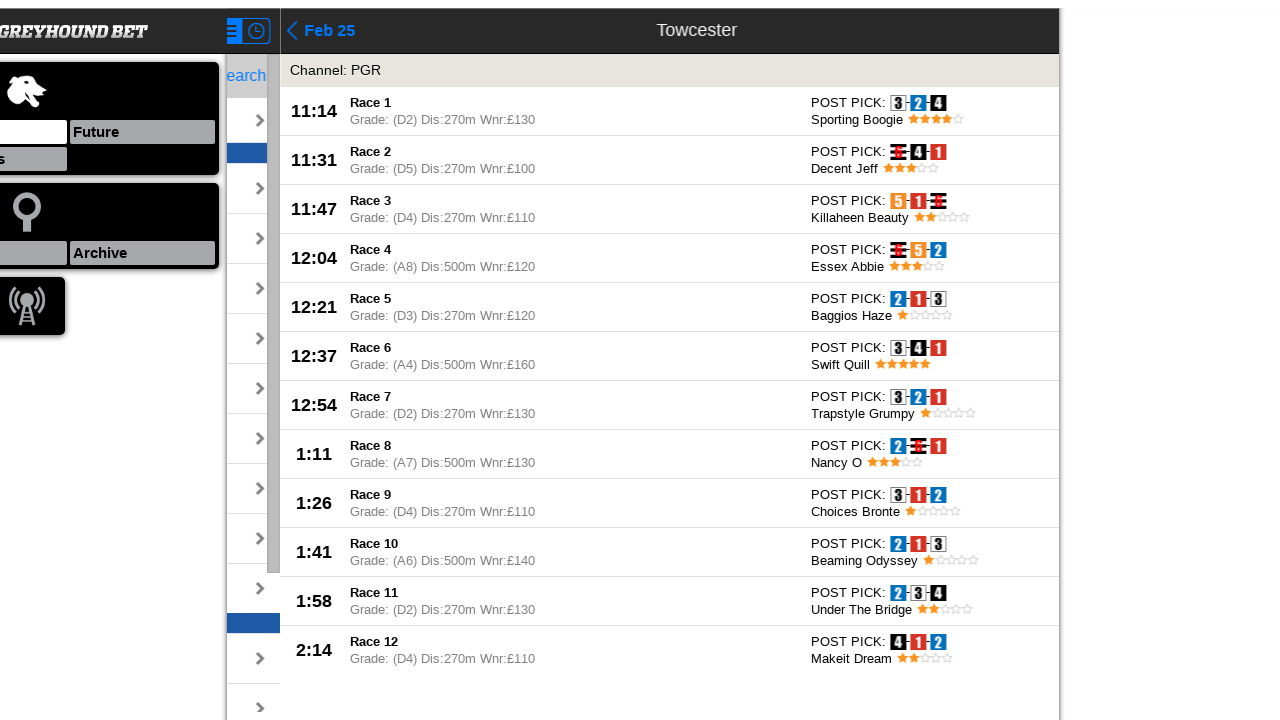

Navigated back to meeting list from meeting #2
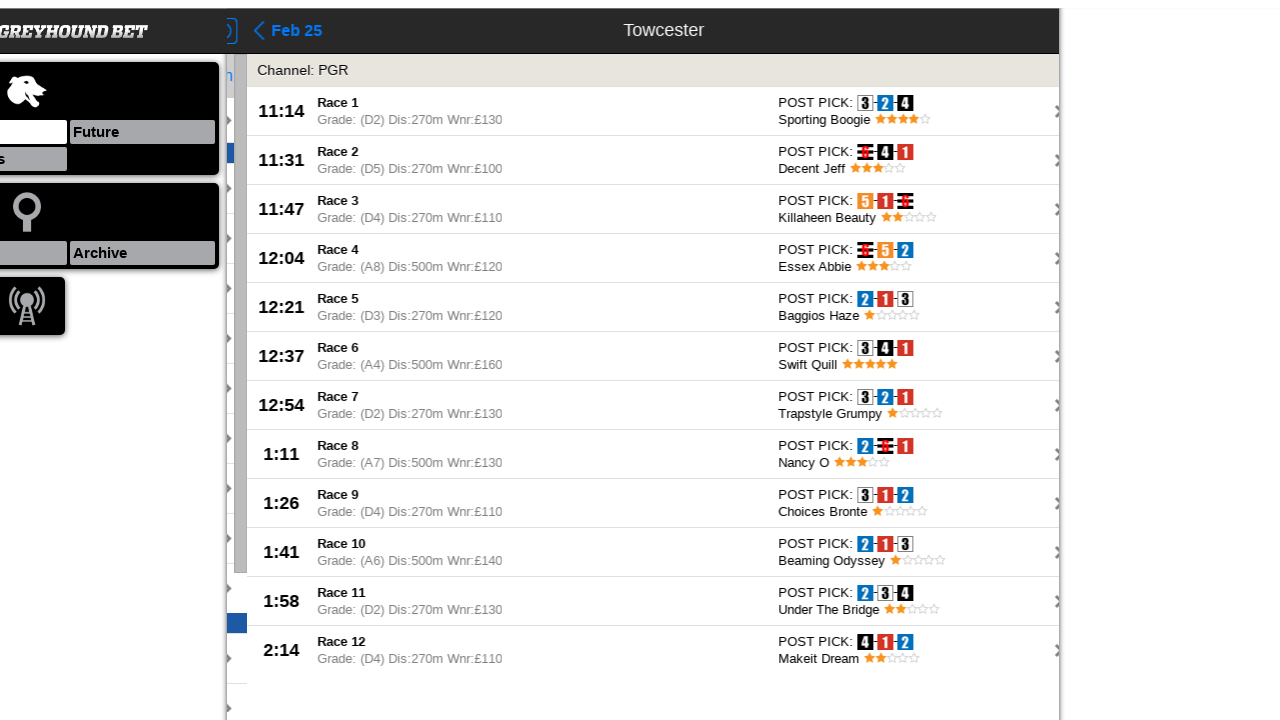

Waited for meeting cards to reload (iteration 3/5)
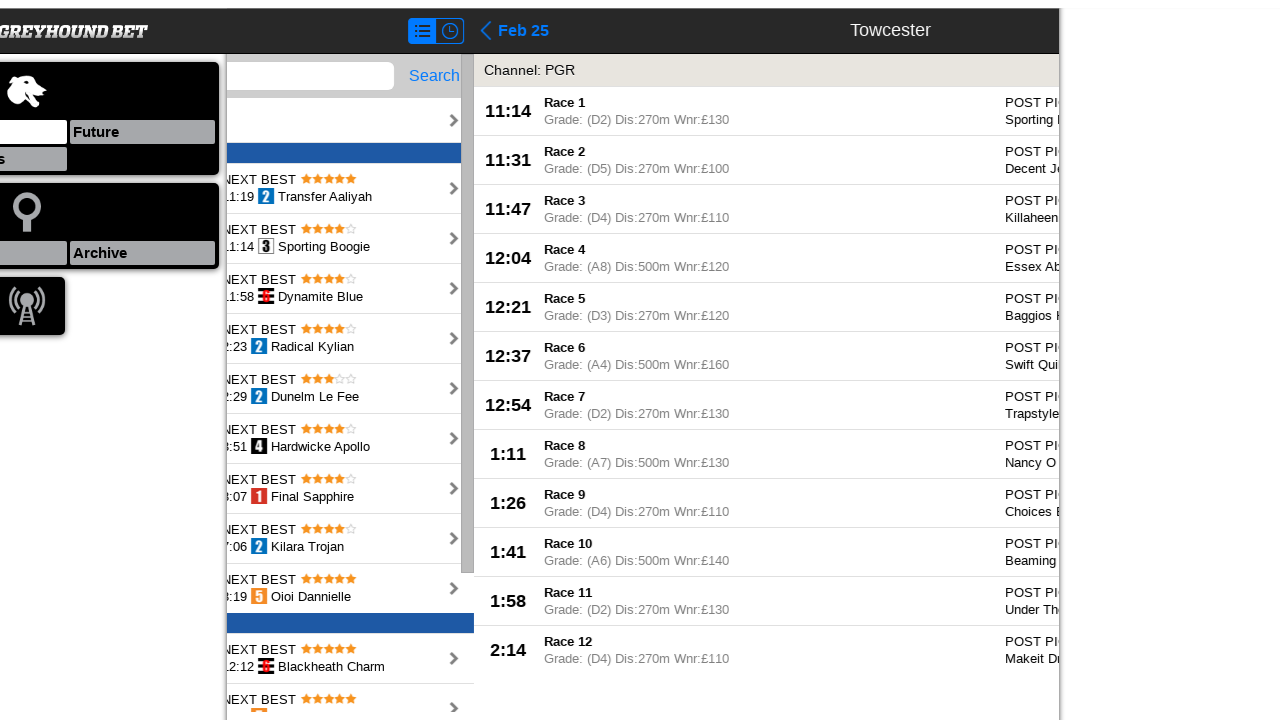

Re-fetched meeting cards list (iteration 3/5)
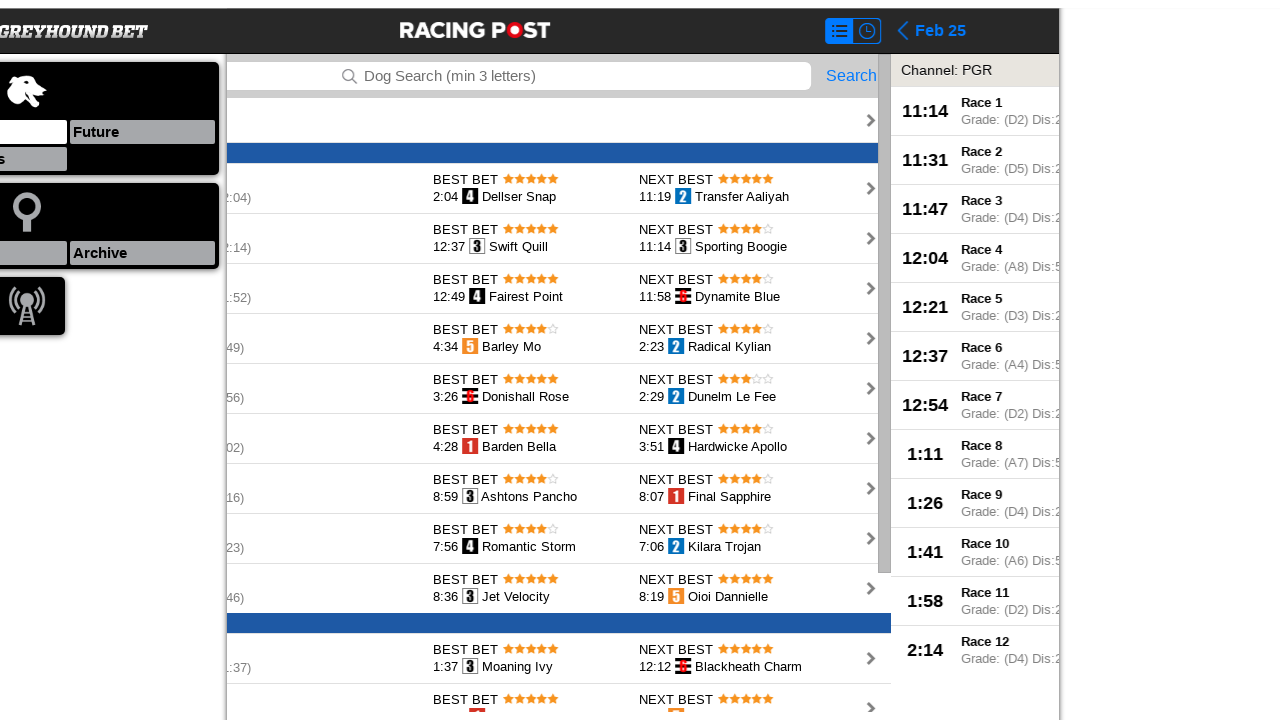

Clicked on meeting card #3 at (640, 288) on [data-eventid='cards_meetings_click'] >> nth=2
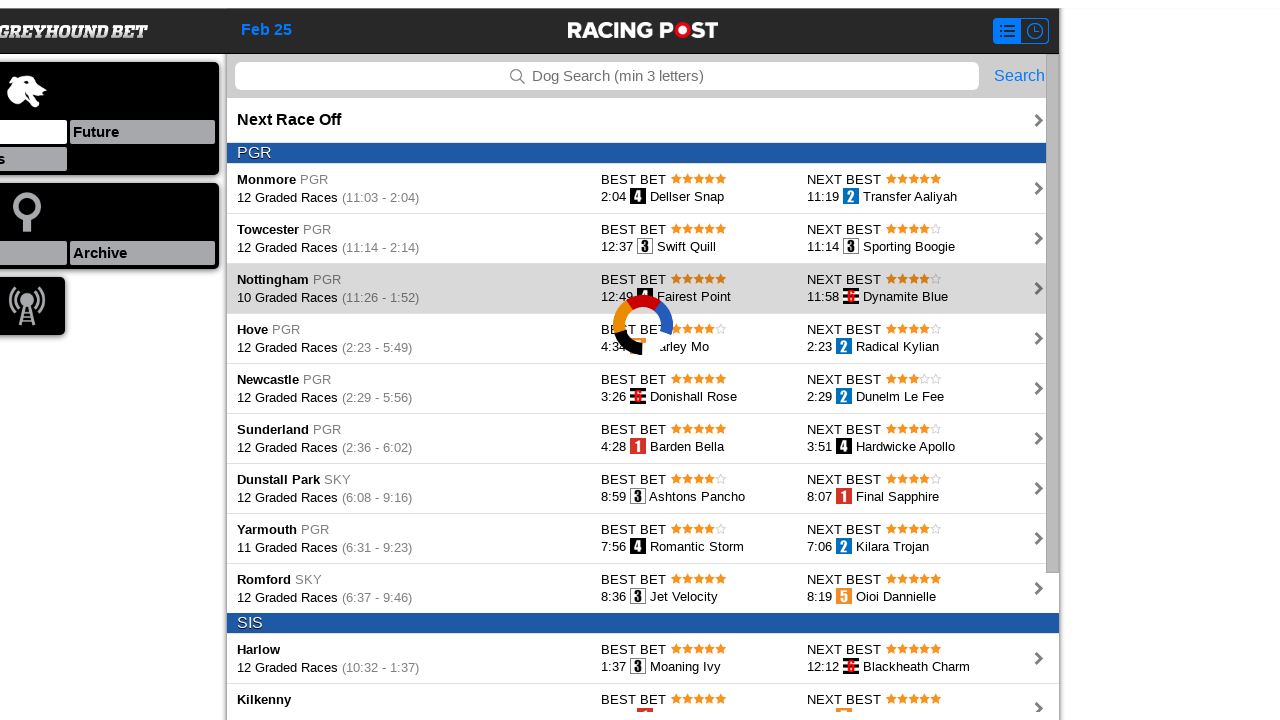

Waited for races to load on meeting #3 page
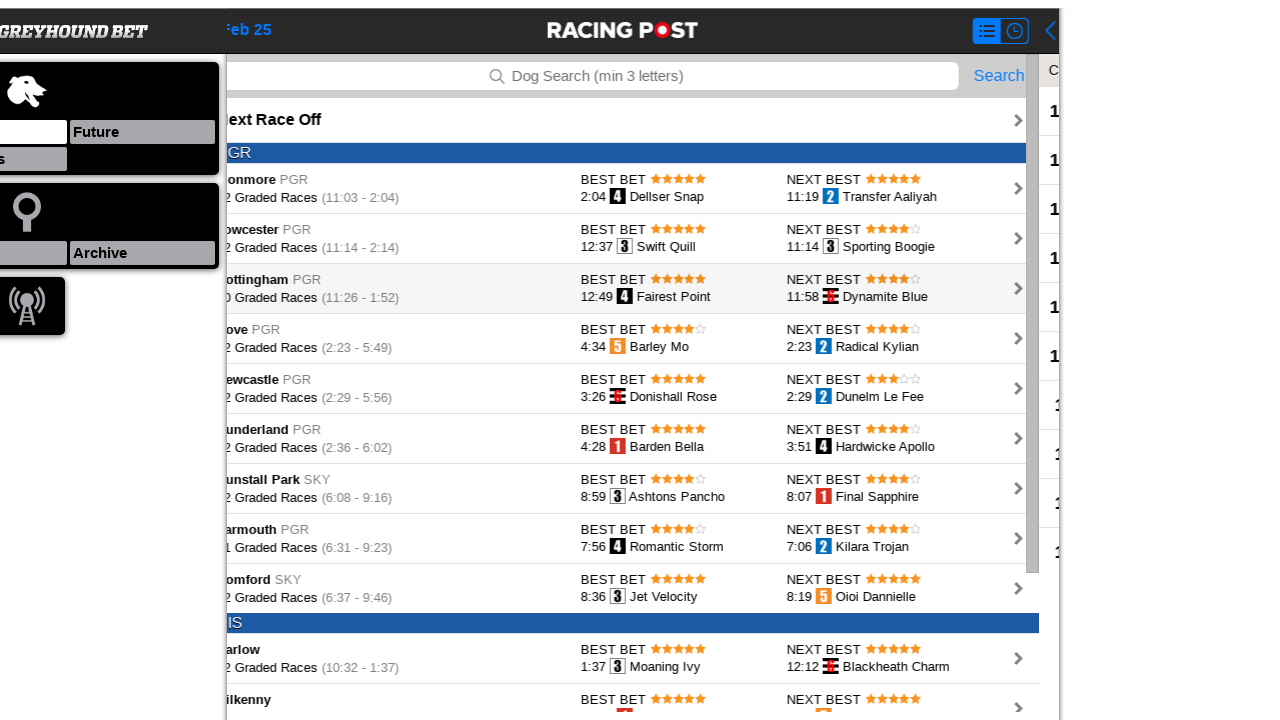

Verified meeting header is present on meeting #3
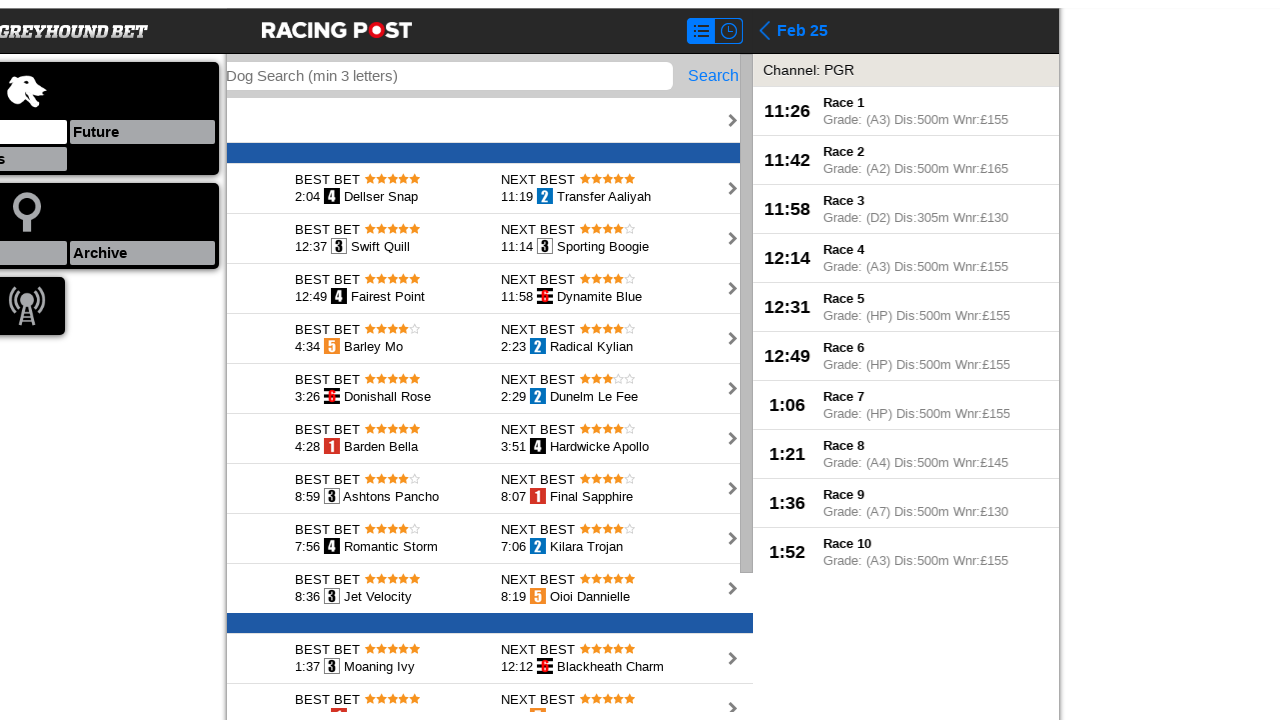

Navigated back to meeting list from meeting #3
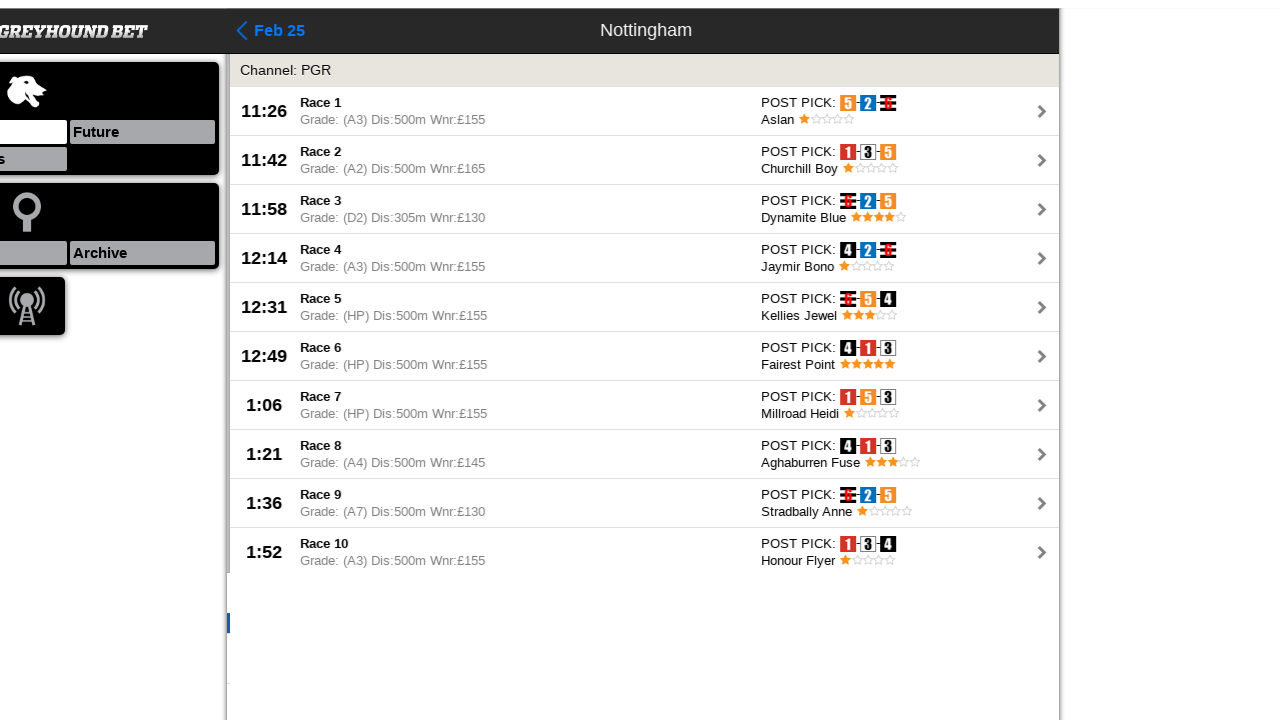

Waited for meeting cards to reload (iteration 4/5)
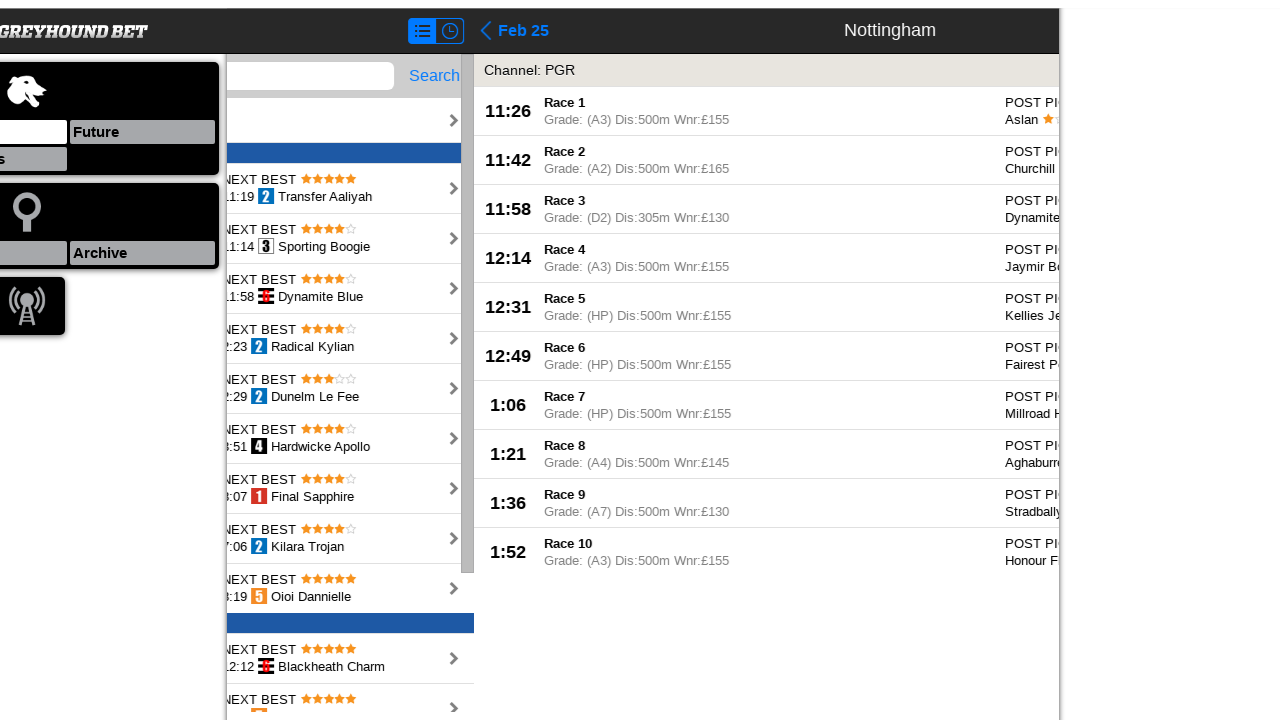

Re-fetched meeting cards list (iteration 4/5)
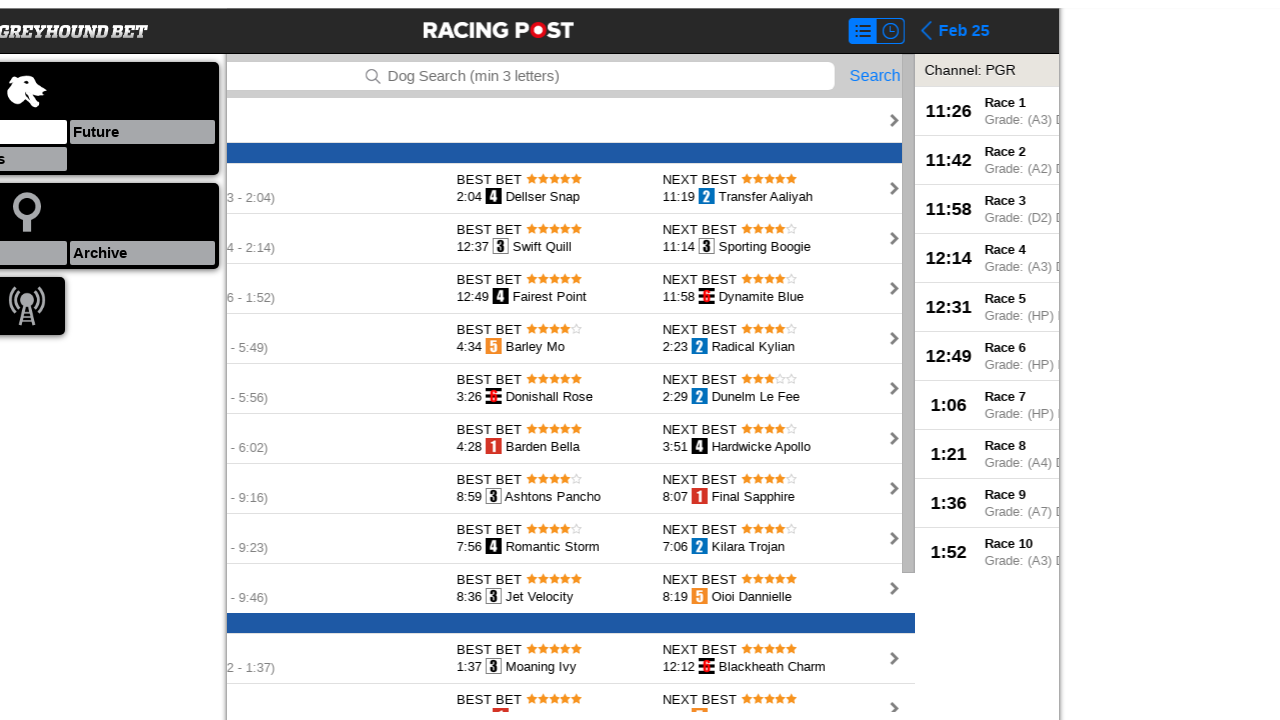

Clicked on meeting card #4 at (640, 338) on [data-eventid='cards_meetings_click'] >> nth=3
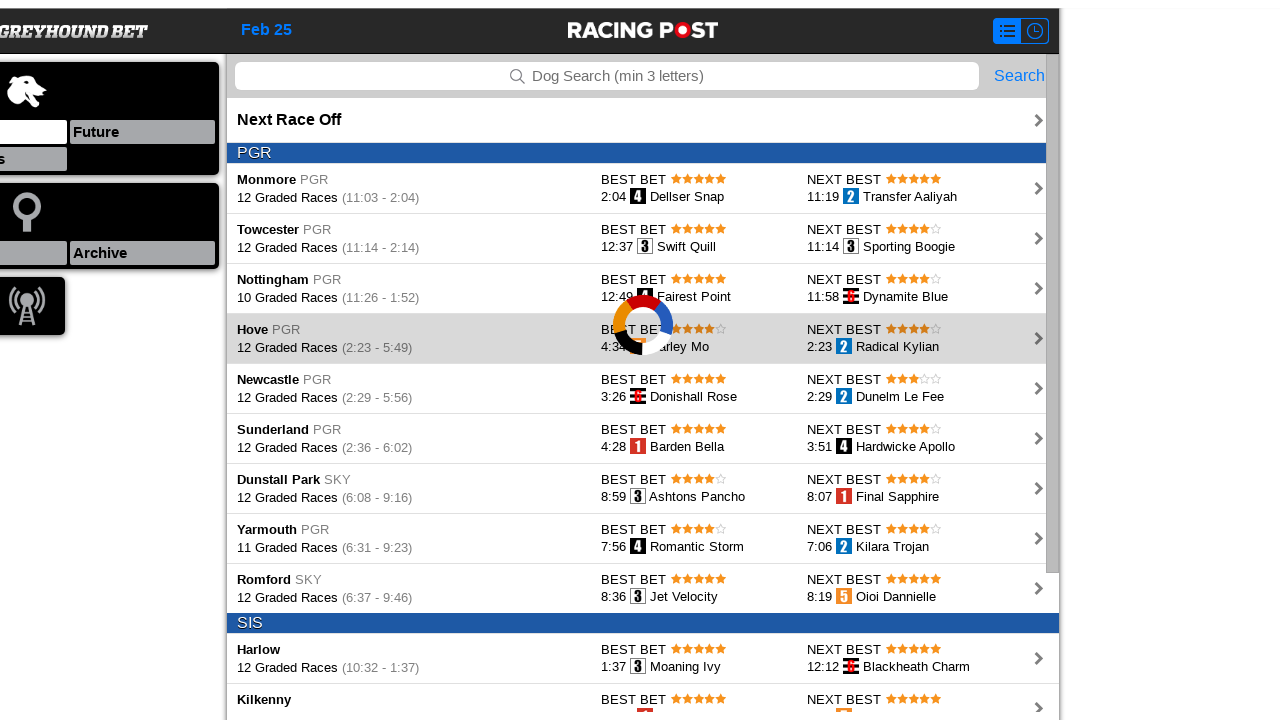

Waited for races to load on meeting #4 page
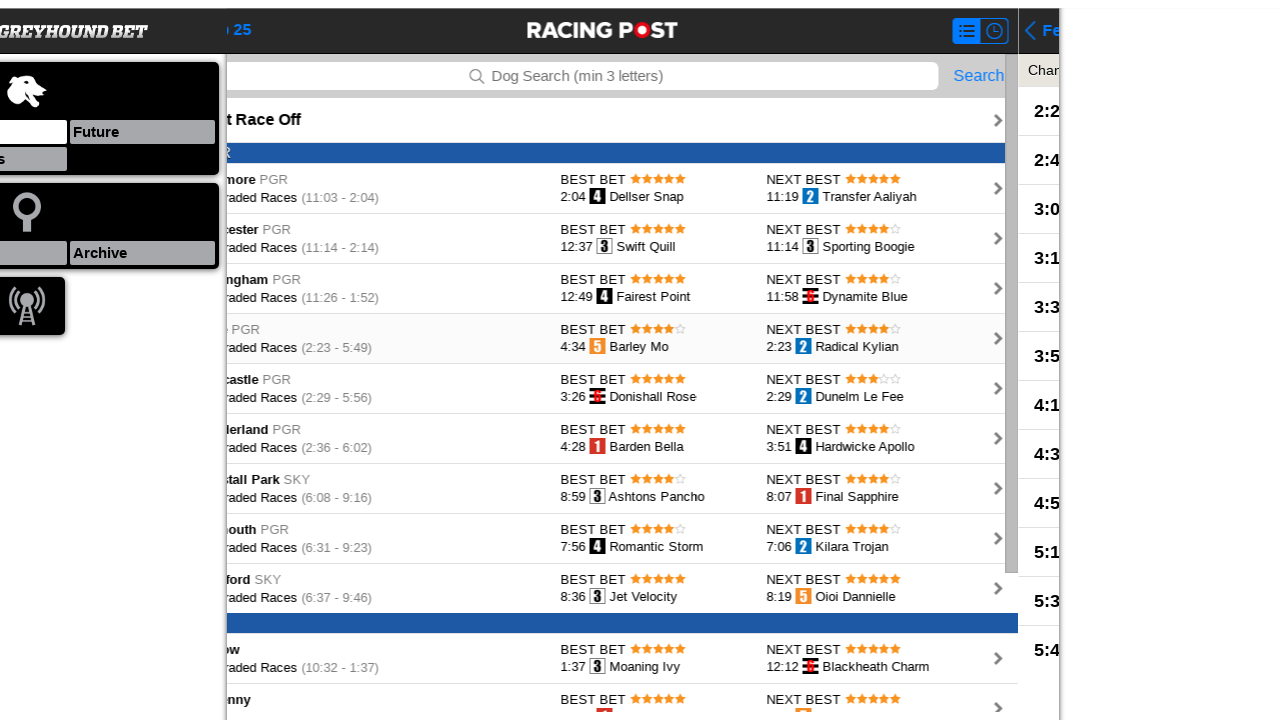

Verified meeting header is present on meeting #4
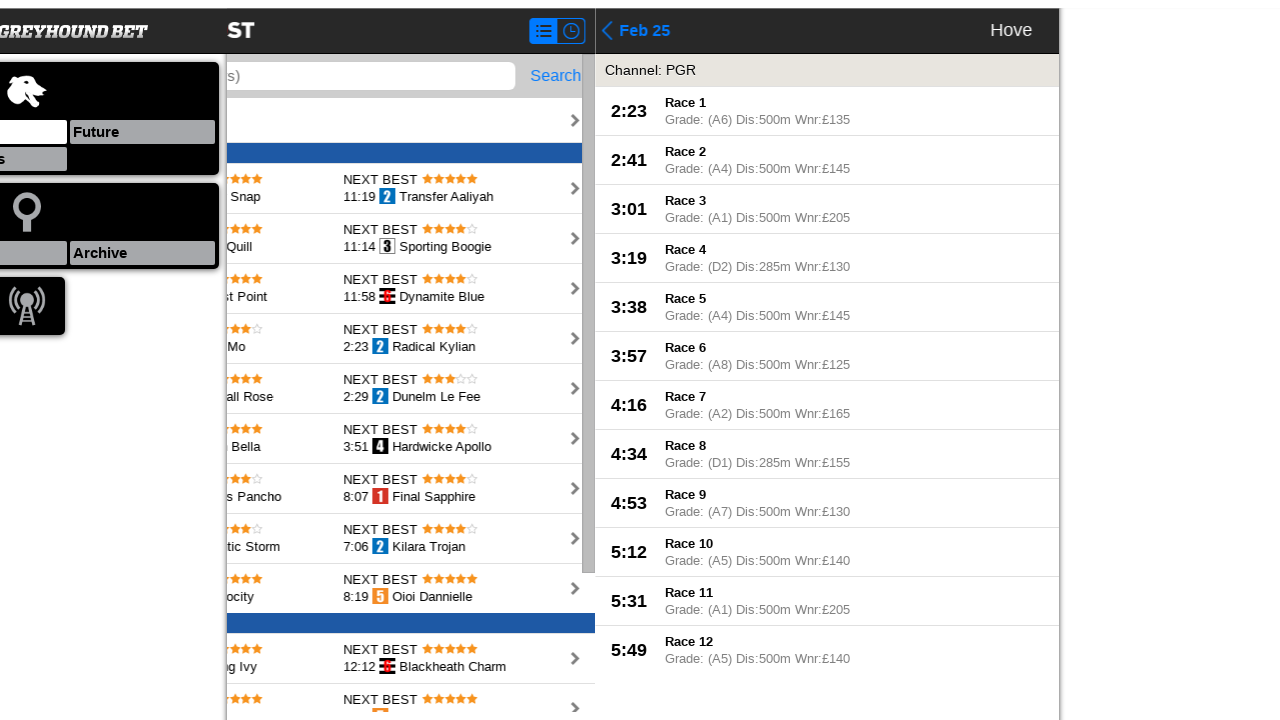

Navigated back to meeting list from meeting #4
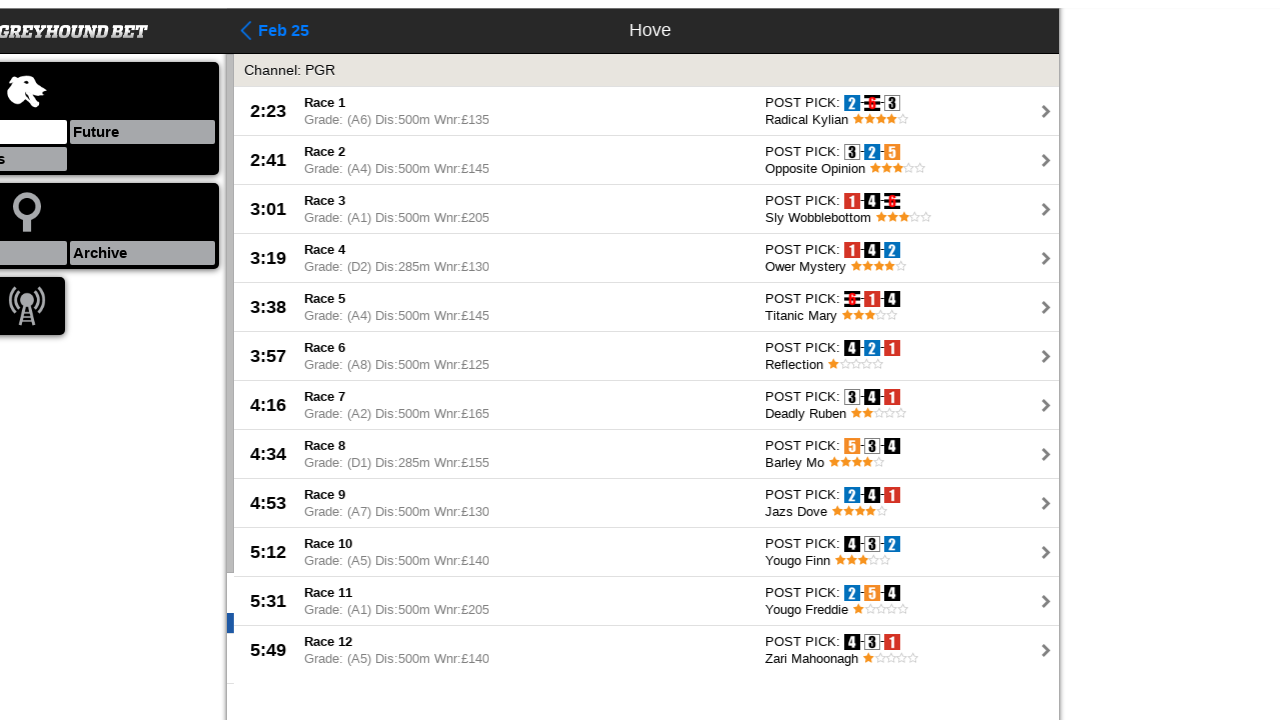

Waited for meeting cards to reload (iteration 5/5)
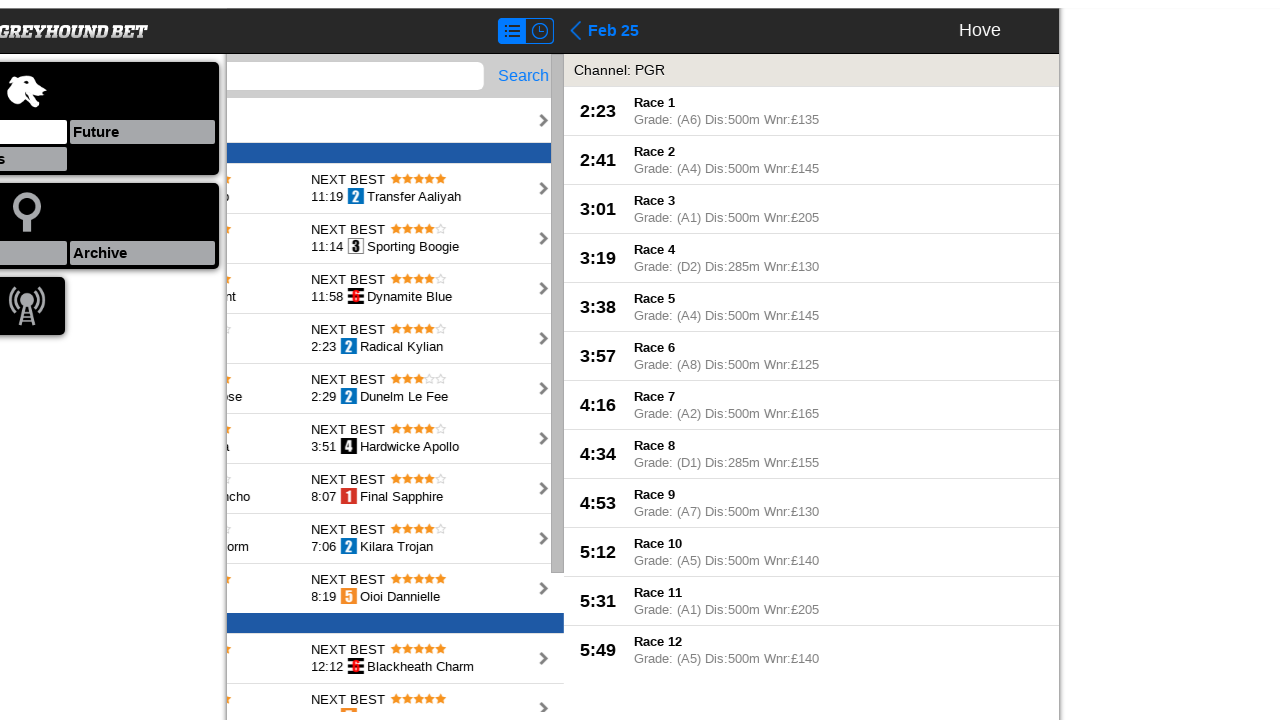

Re-fetched meeting cards list (iteration 5/5)
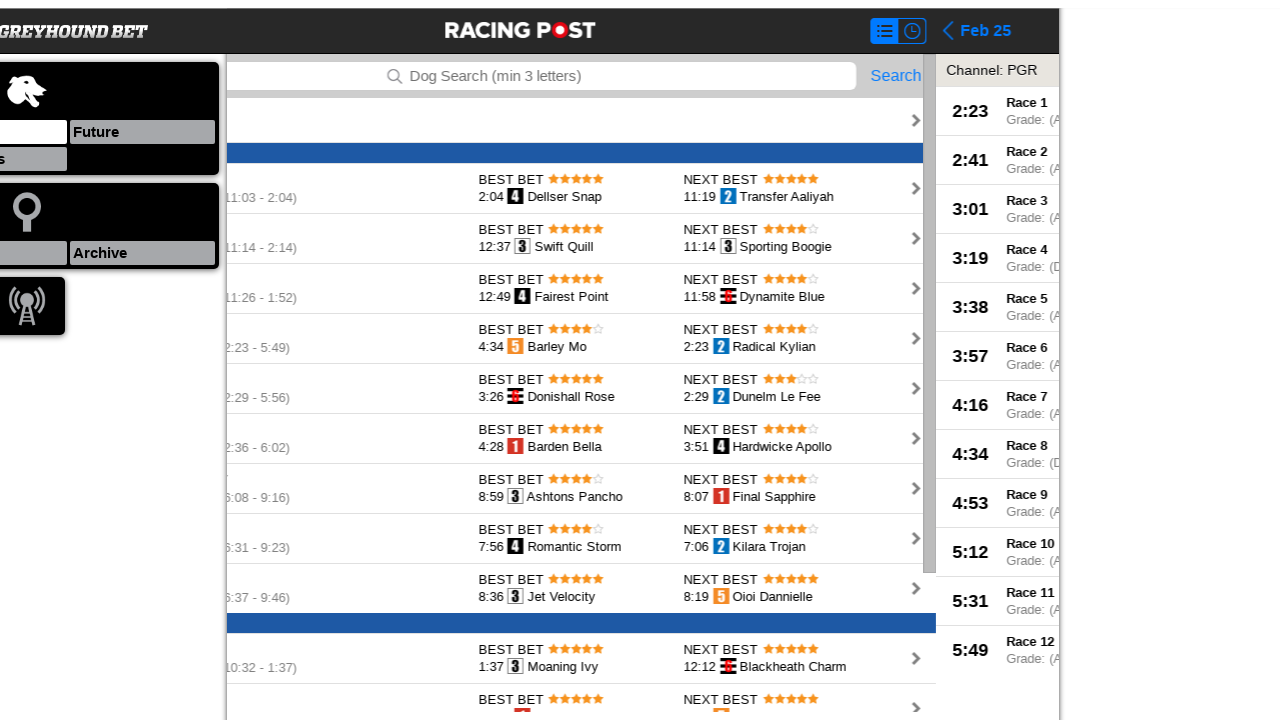

Clicked on meeting card #5 at (792, 388) on [data-eventid='cards_meetings_click'] >> nth=4
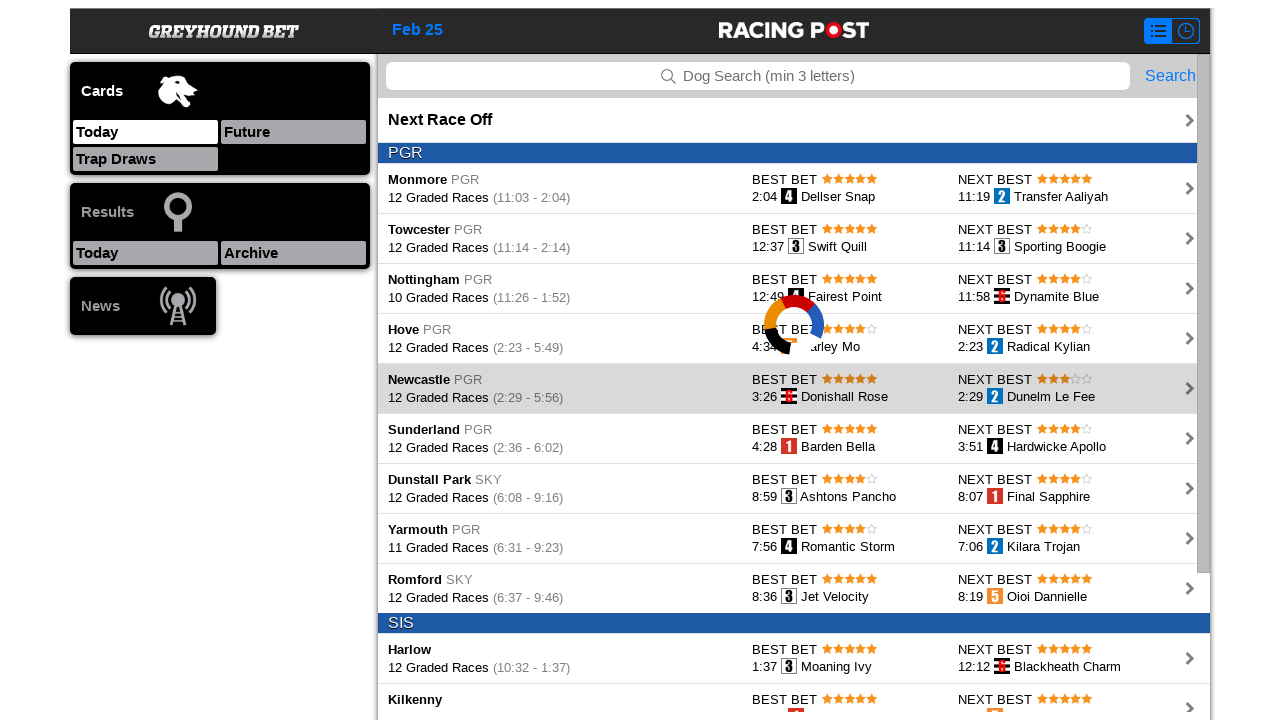

Waited for races to load on meeting #5 page
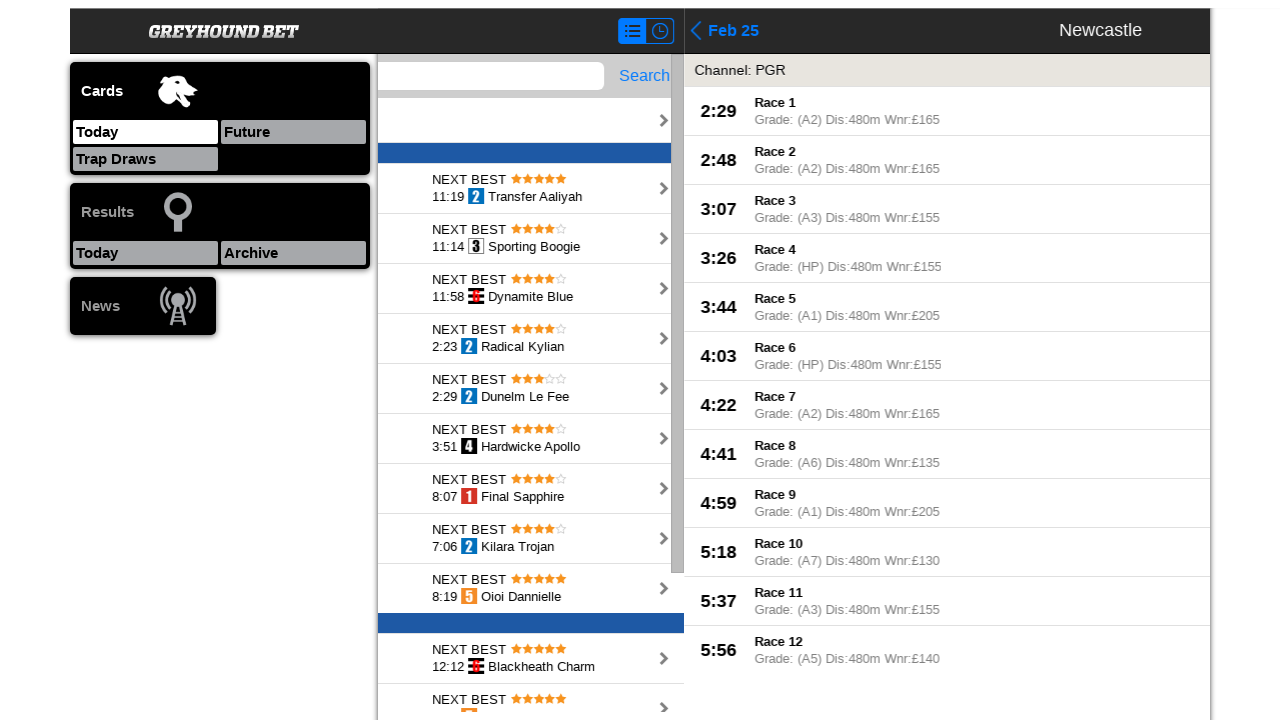

Verified meeting header is present on meeting #5
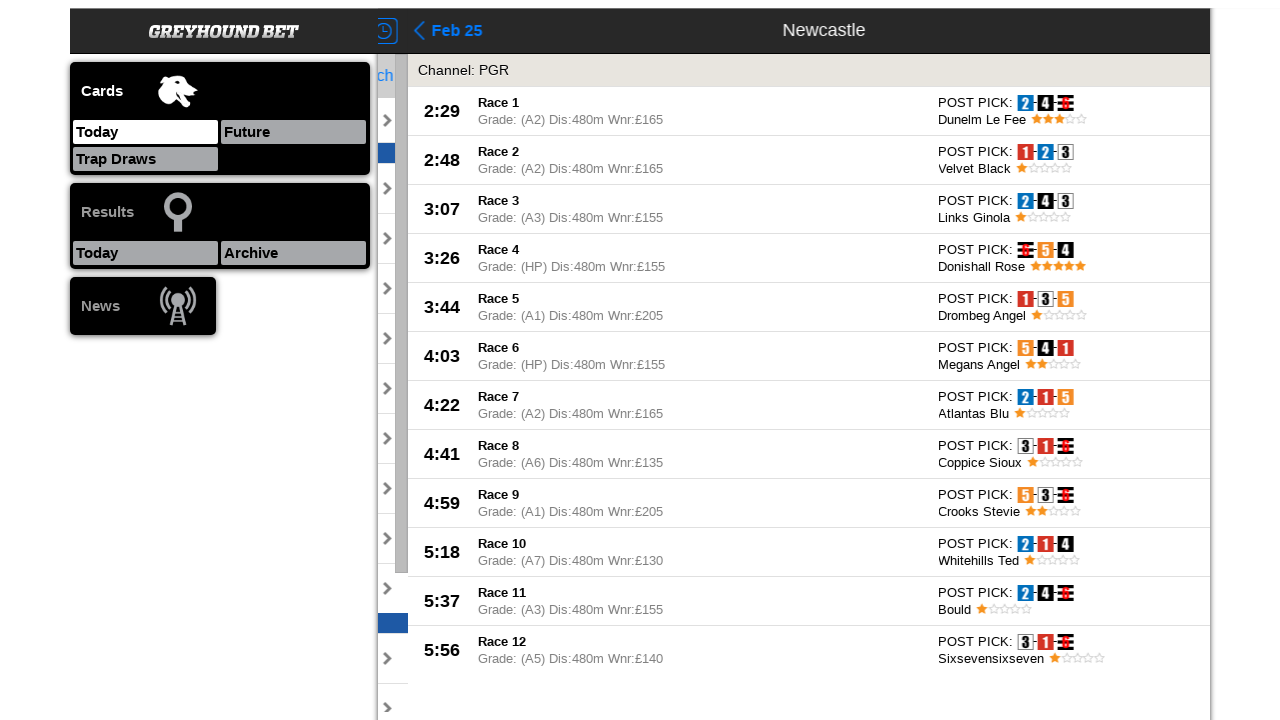

Navigated back to meeting list from meeting #5
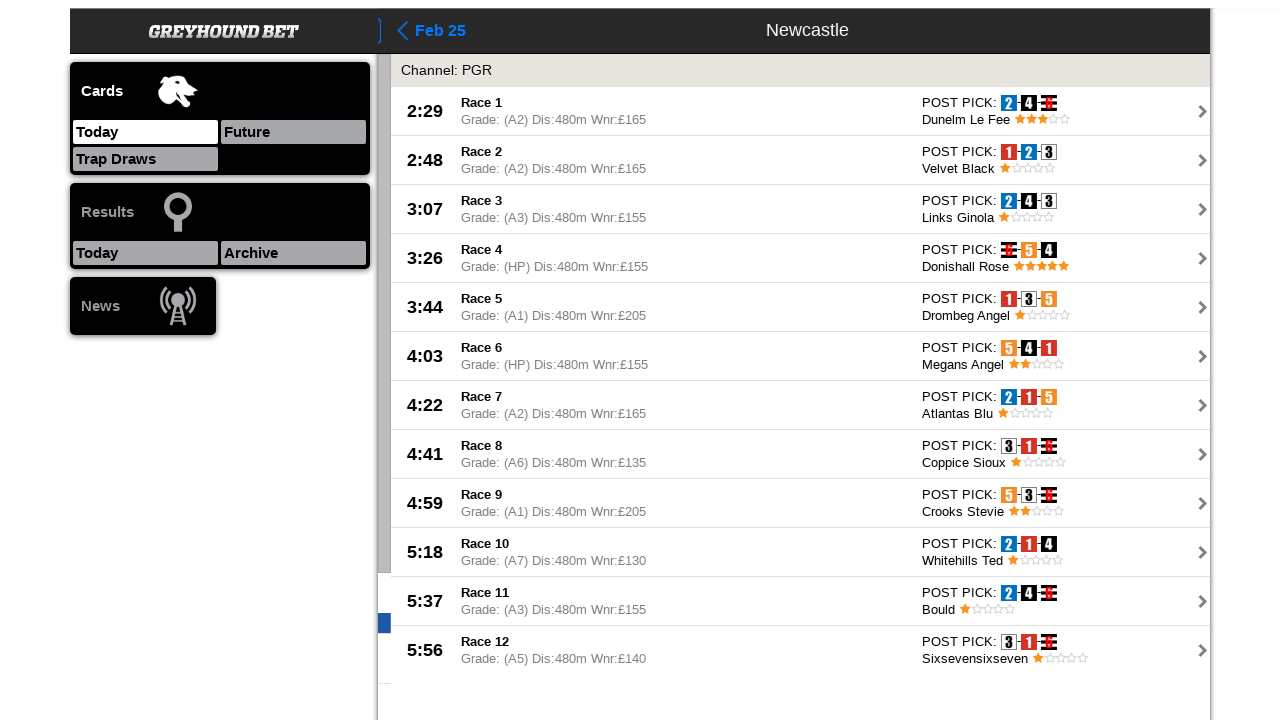

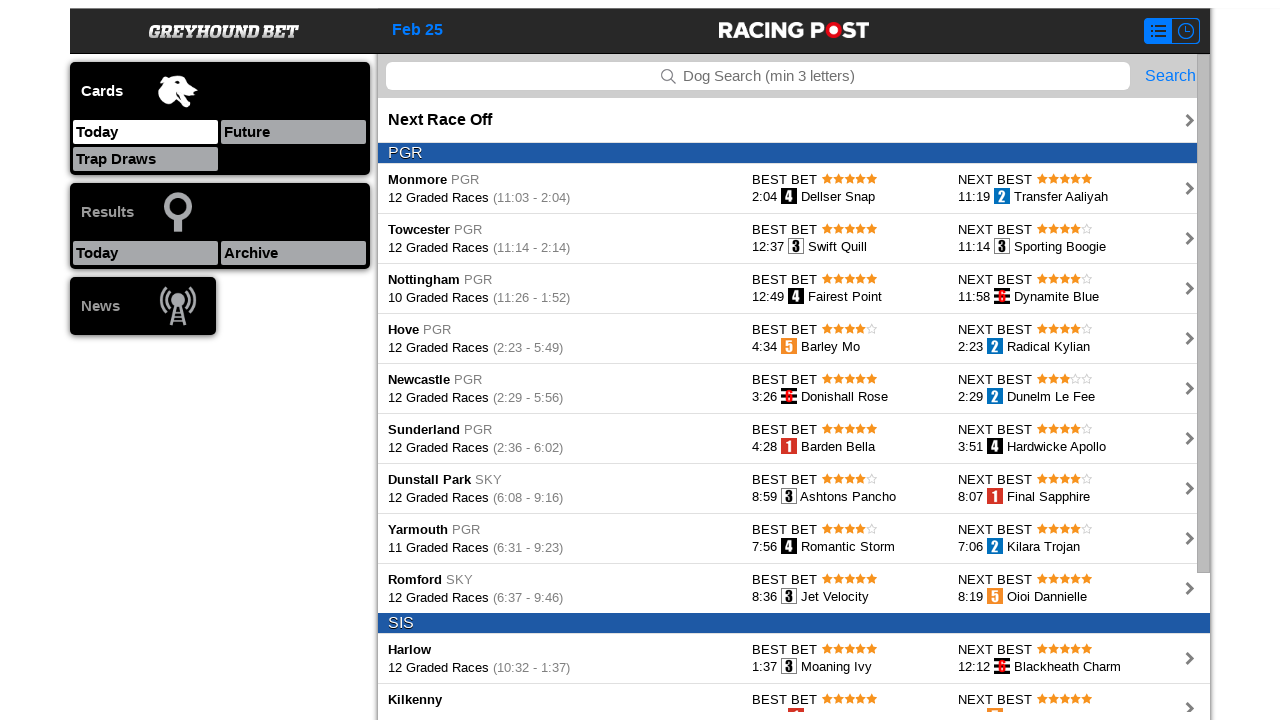